Tests various dropdown and select elements on a form page, including course selection, country/city selection, multiple course selections, language selection, and value selection

Starting URL: https://leafground.com/select.xhtml

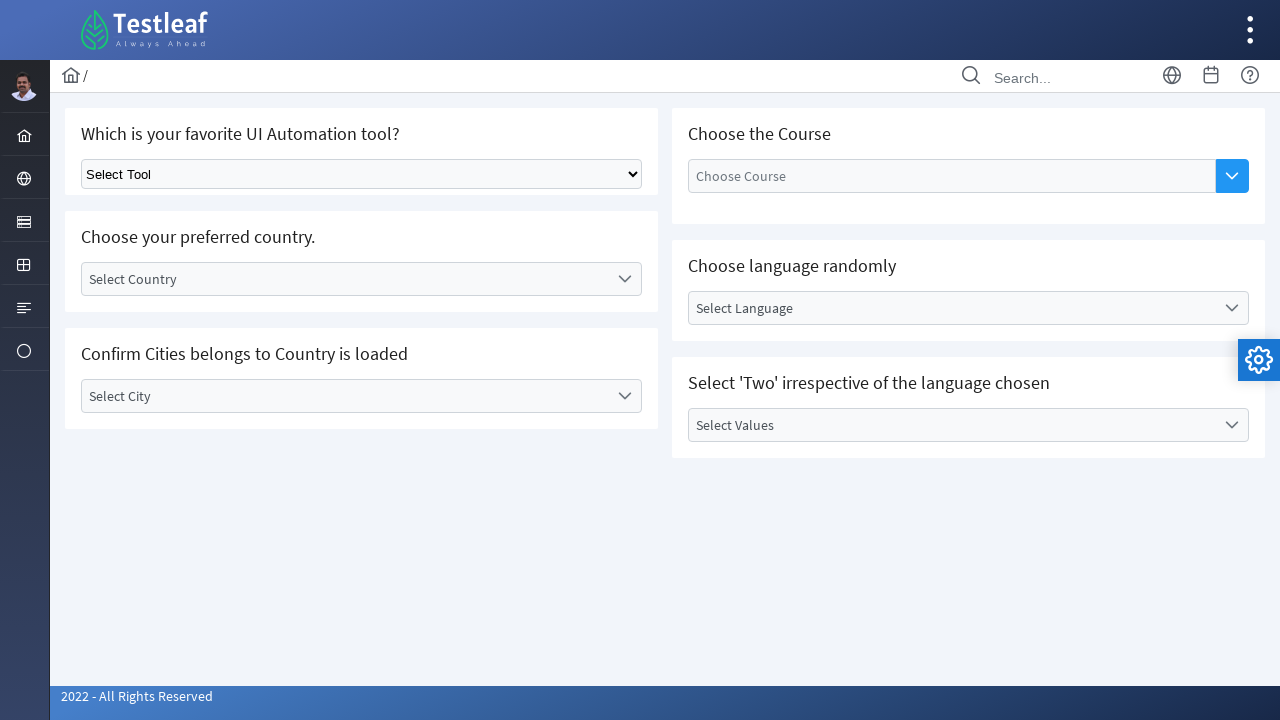

Selected first course from dropdown by index on select[style*='overflow-wrap: break-word; height: 150%']
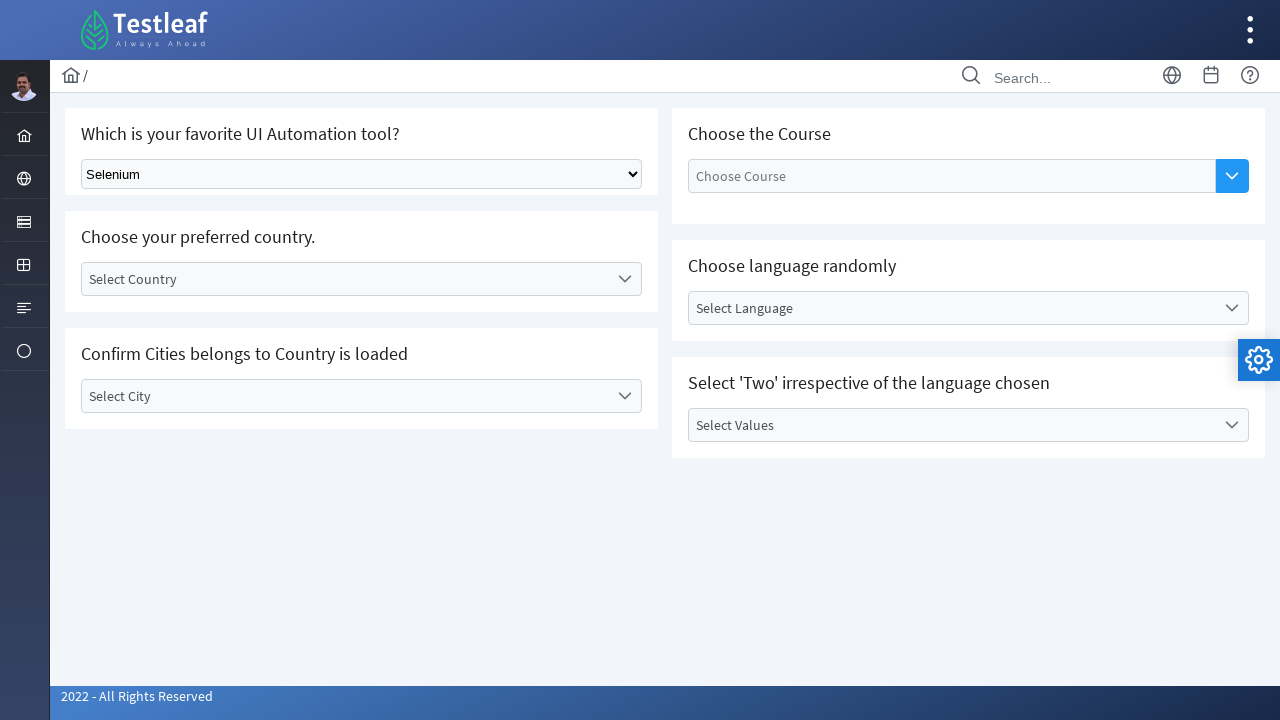

Clicked on Country dropdown label at (345, 279) on label:has-text('Country')
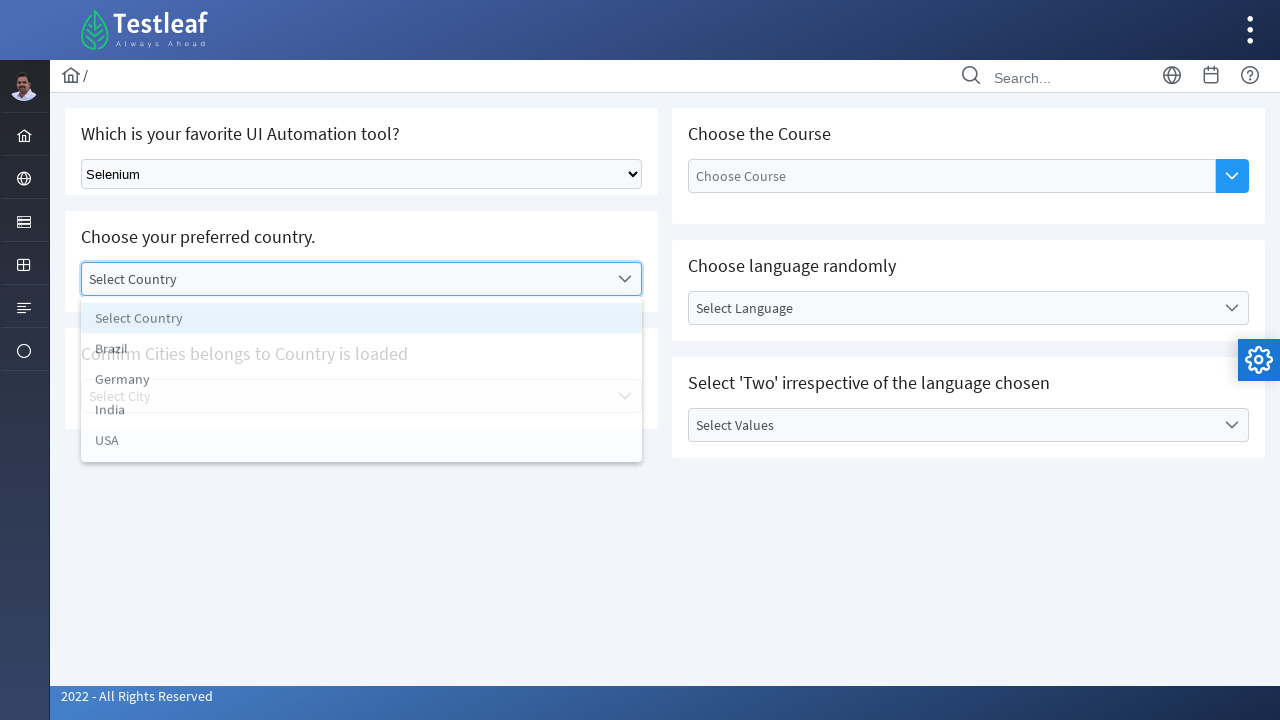

Waited for country dropdown to open
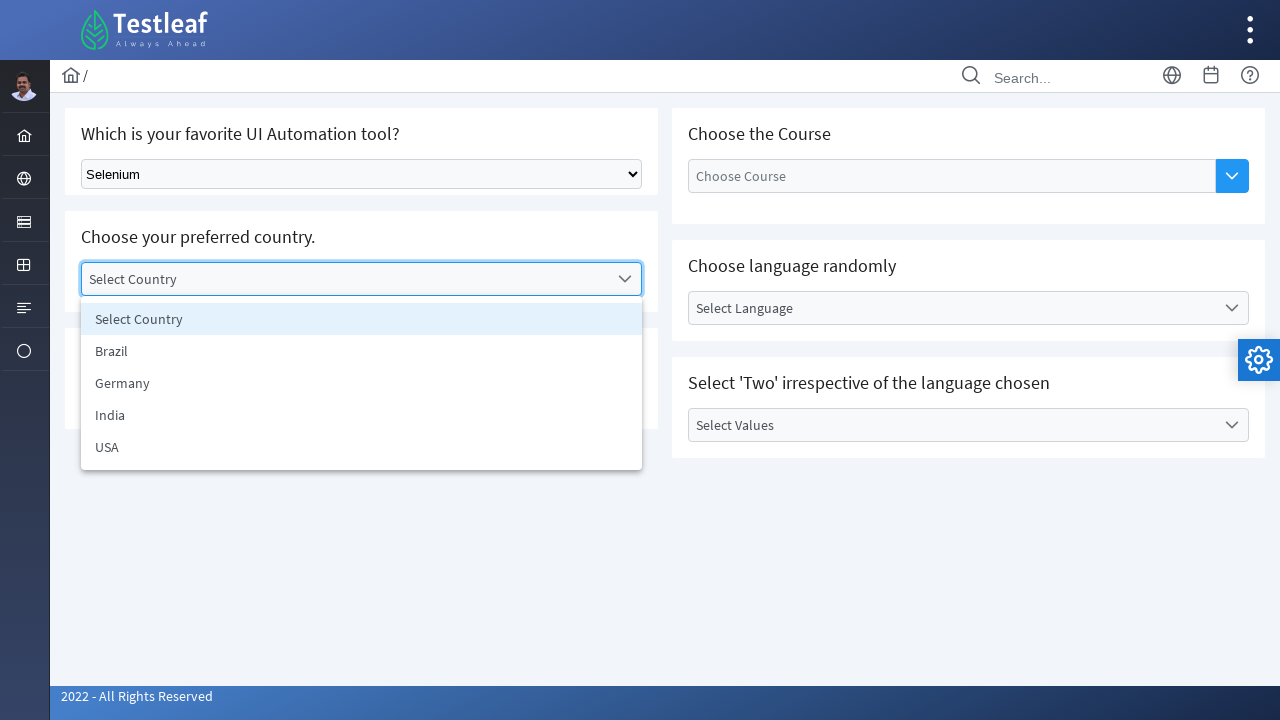

Selected 4th country option from listbox at (362, 415) on ul[role='listbox'] > li:nth-child(4)
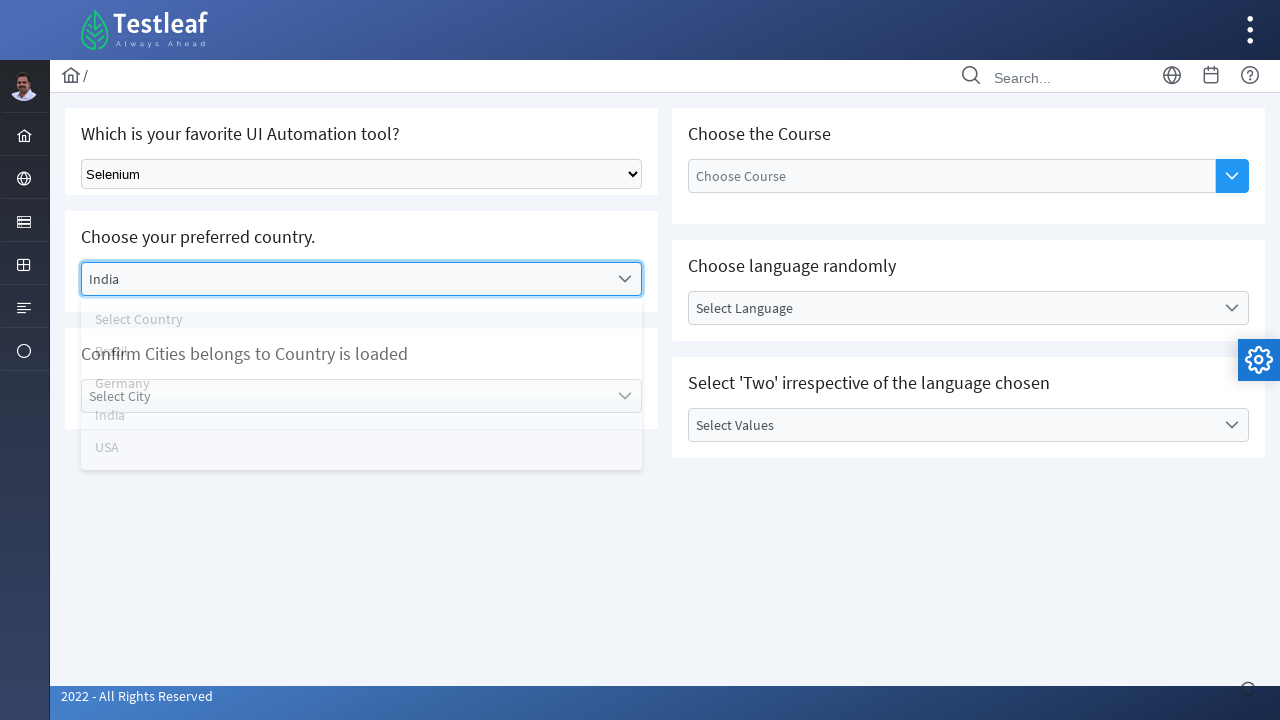

Waited for country selection to process
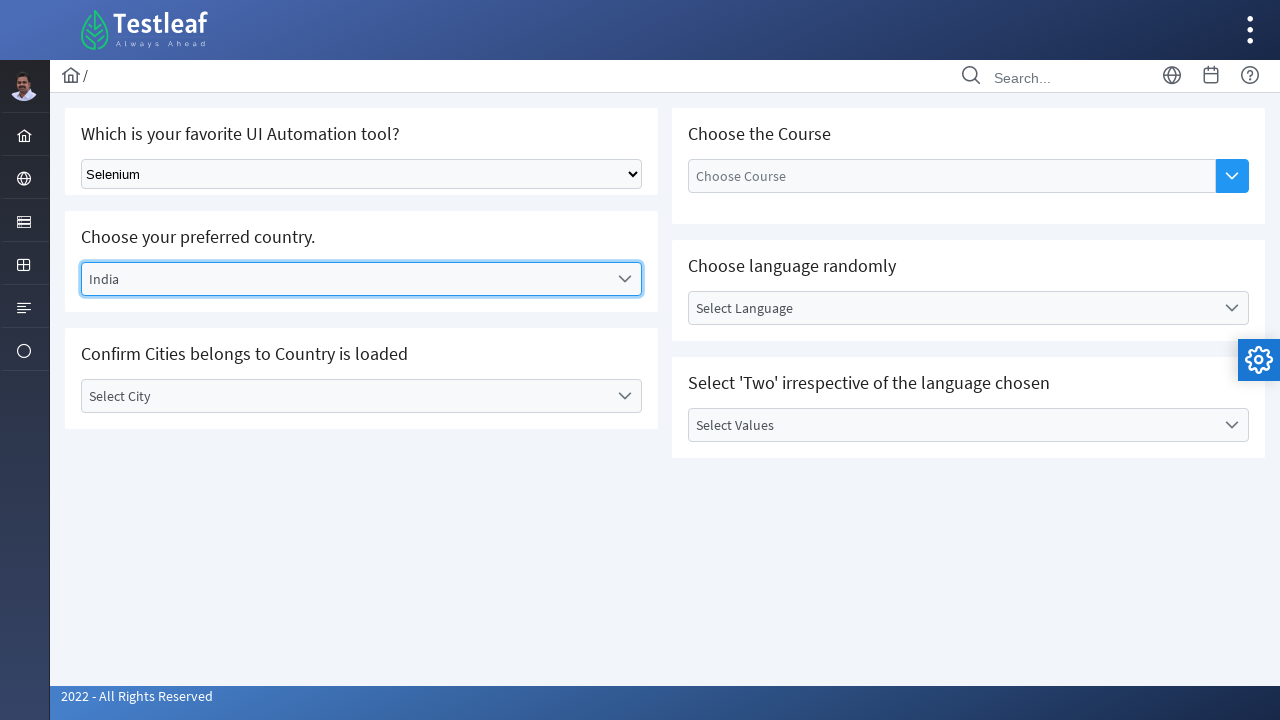

Clicked on City dropdown label at (345, 396) on div > label:has-text('City')
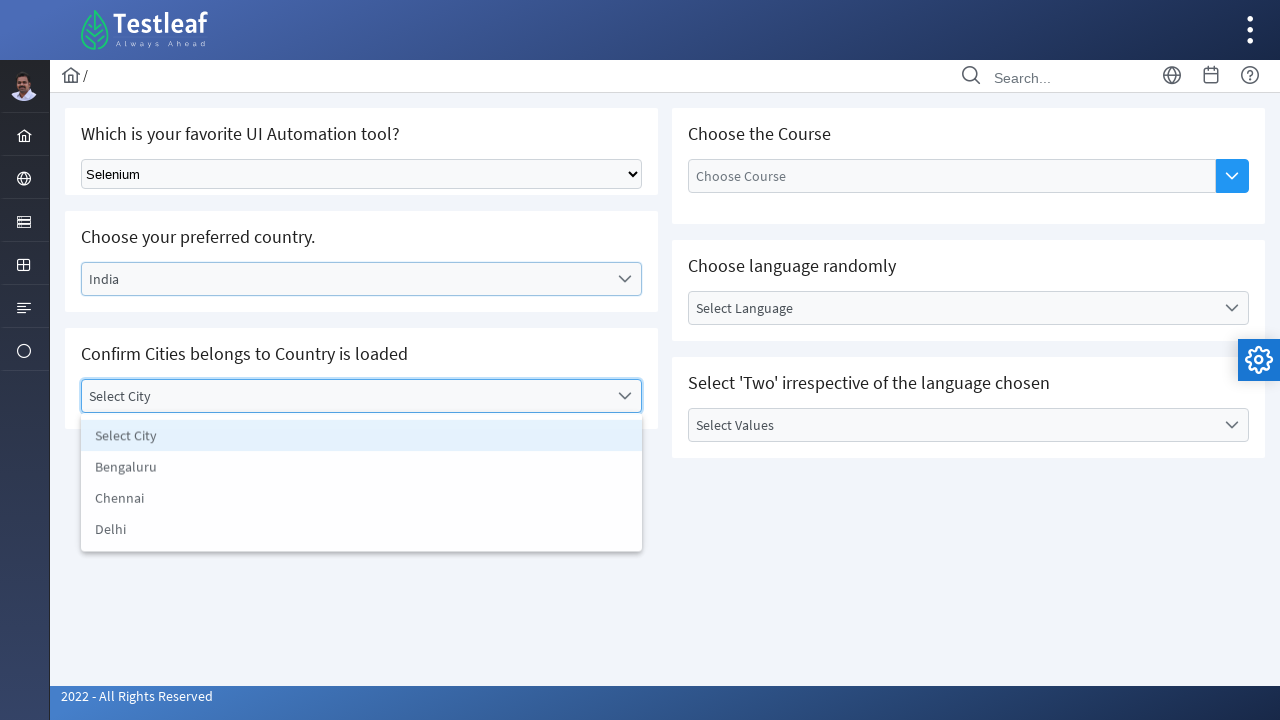

Waited for city dropdown to open
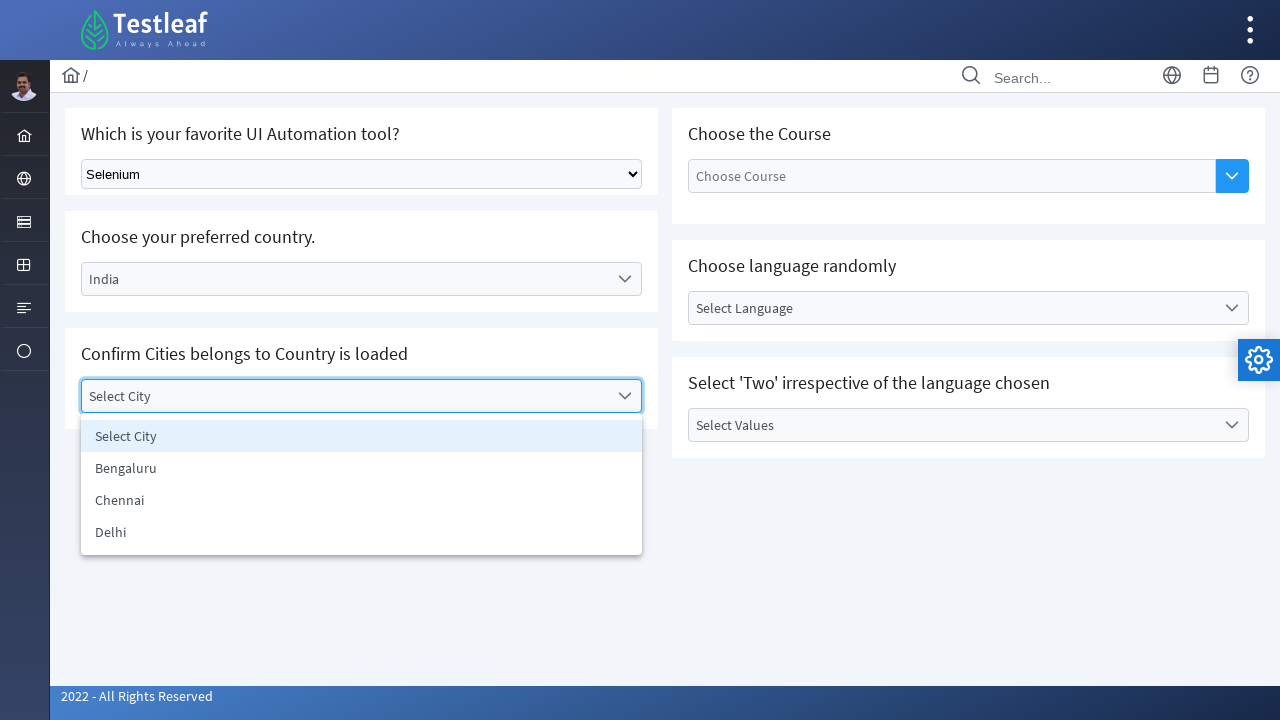

Selected 3rd city option from listbox at (362, 500) on (//div[@class='ui-selectonemenu-items-wrapper']/ul[@role='listbox']/li[3])[2]
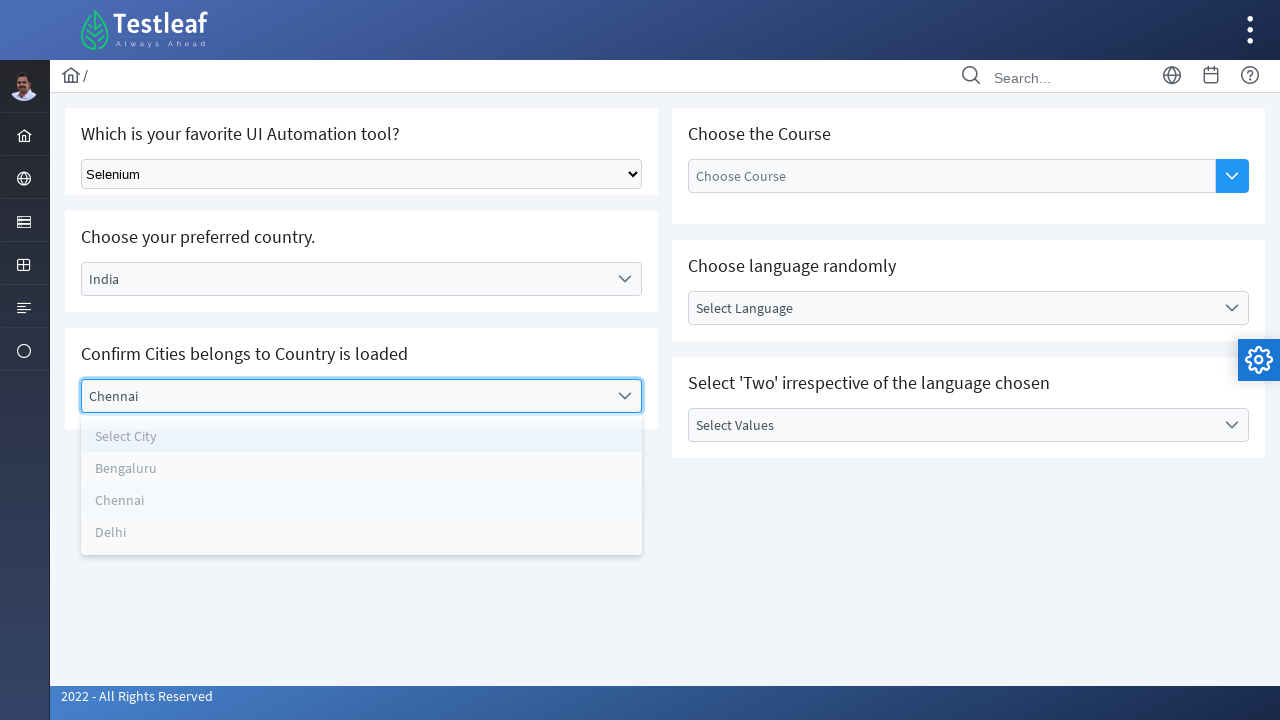

Retrieved city text content for verification
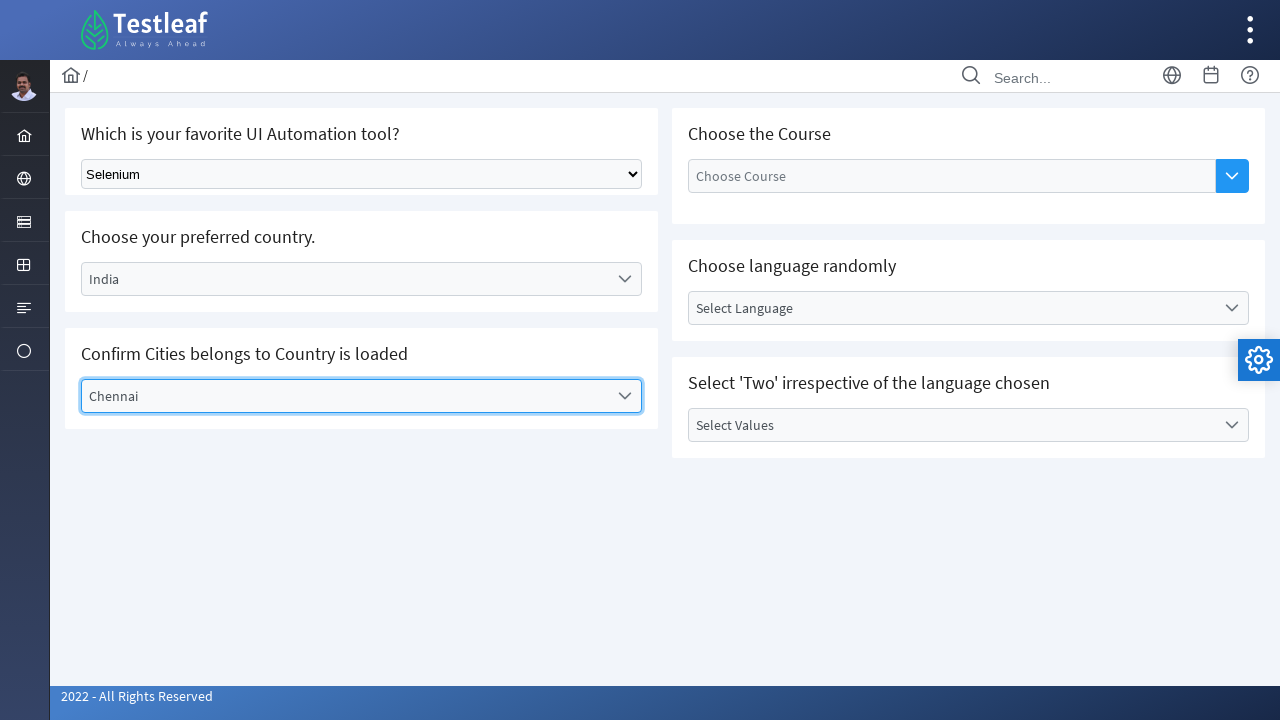

Verified that Chennai was selected and cities loaded correctly
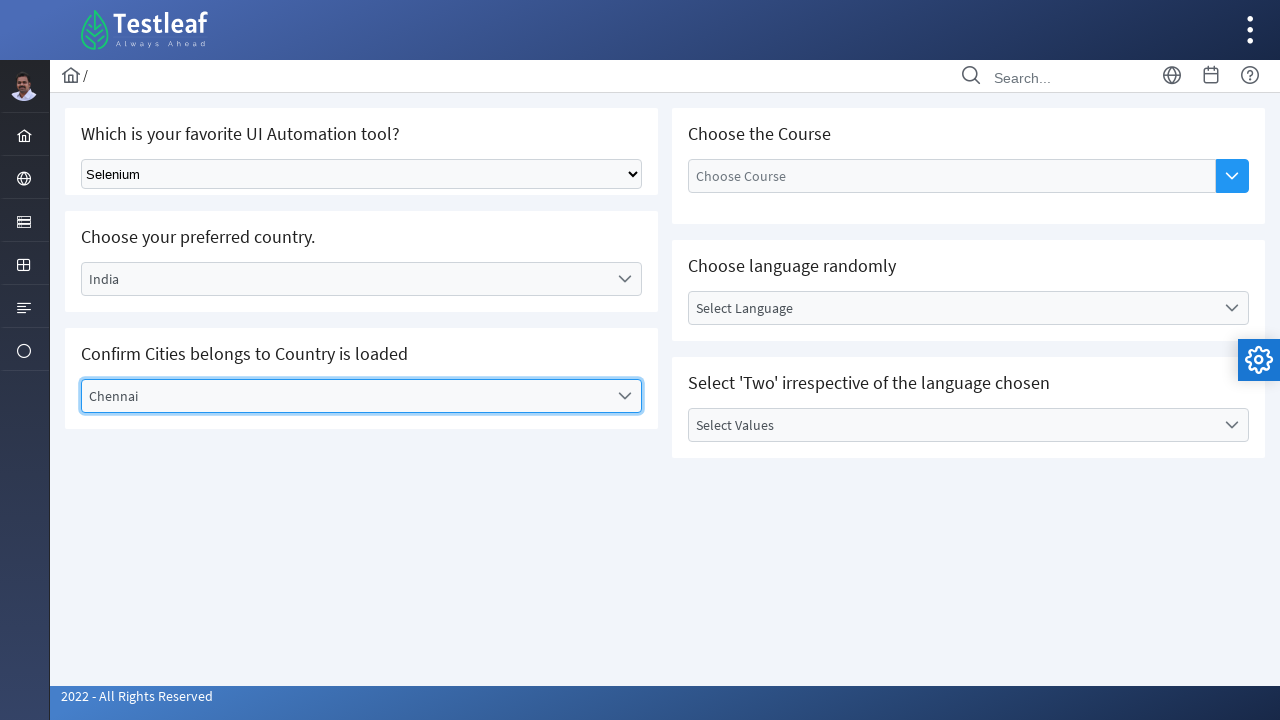

Clicked Show Options button to open course autocomplete at (1232, 176) on button[aria-label='Show Options']
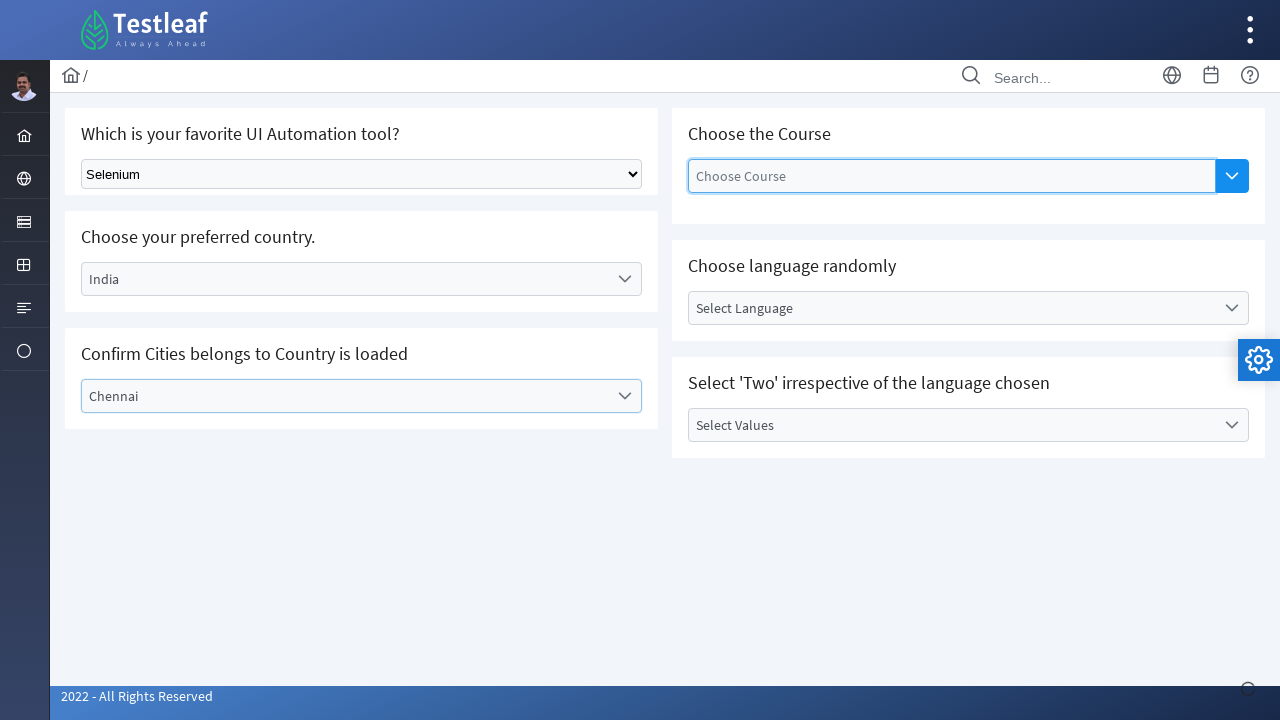

Waited for course options to display
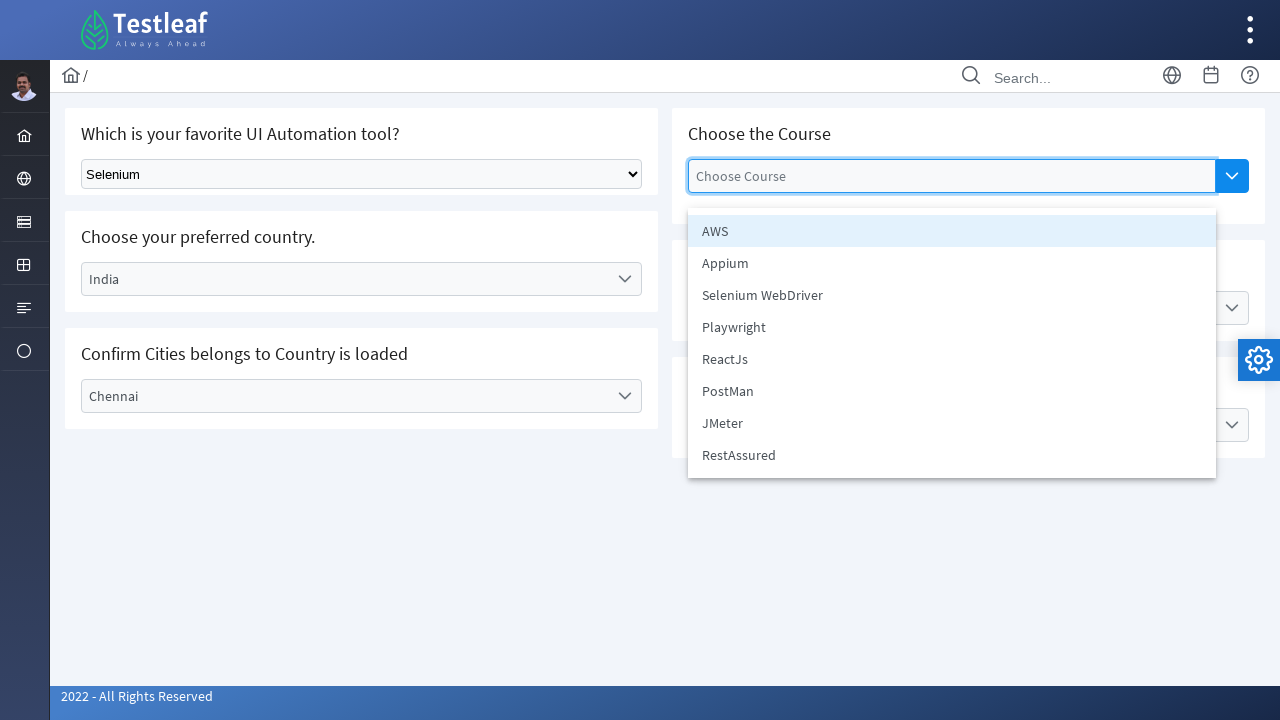

Selected first course (3rd item) from autocomplete list at (952, 295) on ul.ui-autocomplete-items.ui-autocomplete-list > li:nth-child(3)
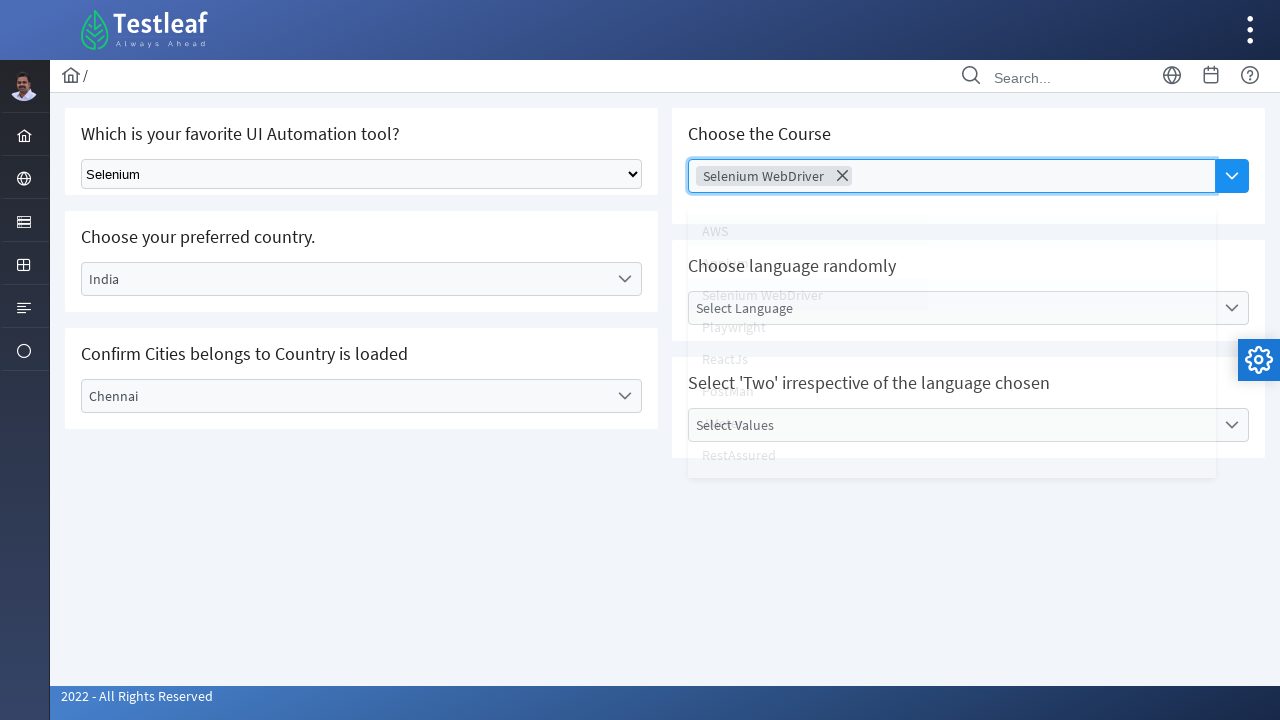

Waited for first course selection to process
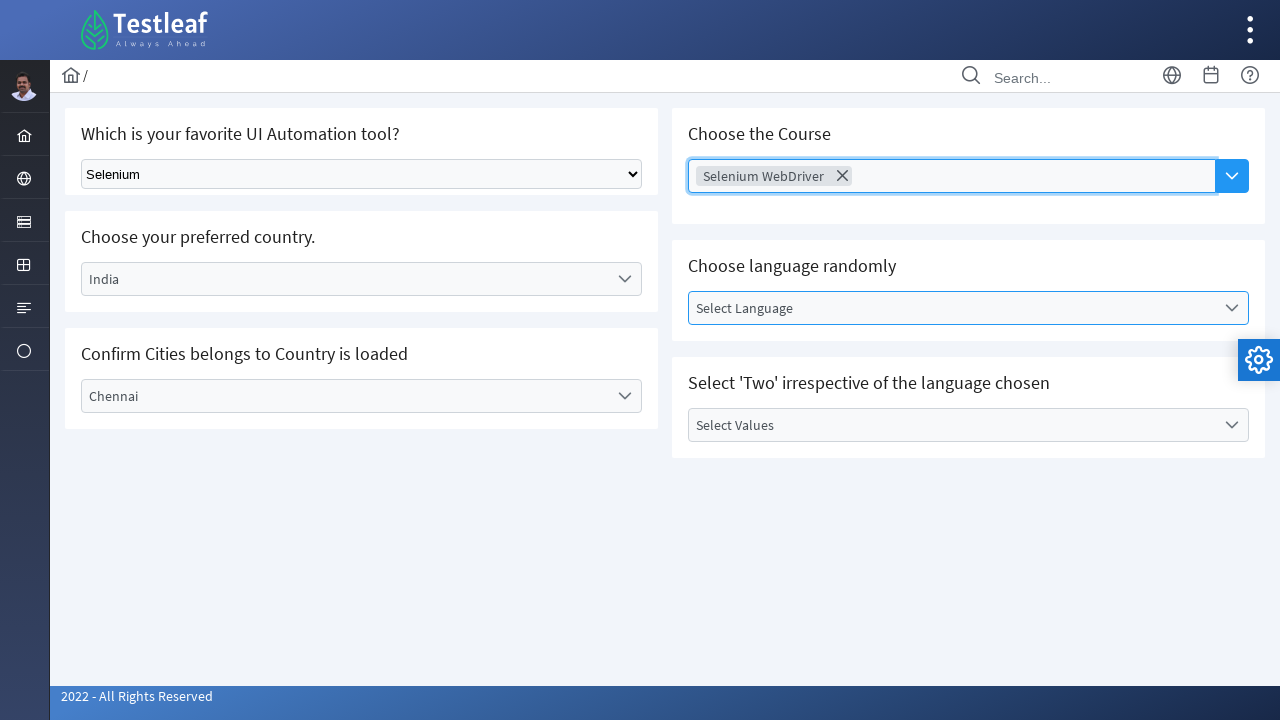

Clicked Show Options button to open course autocomplete again at (1232, 176) on button[aria-label='Show Options']
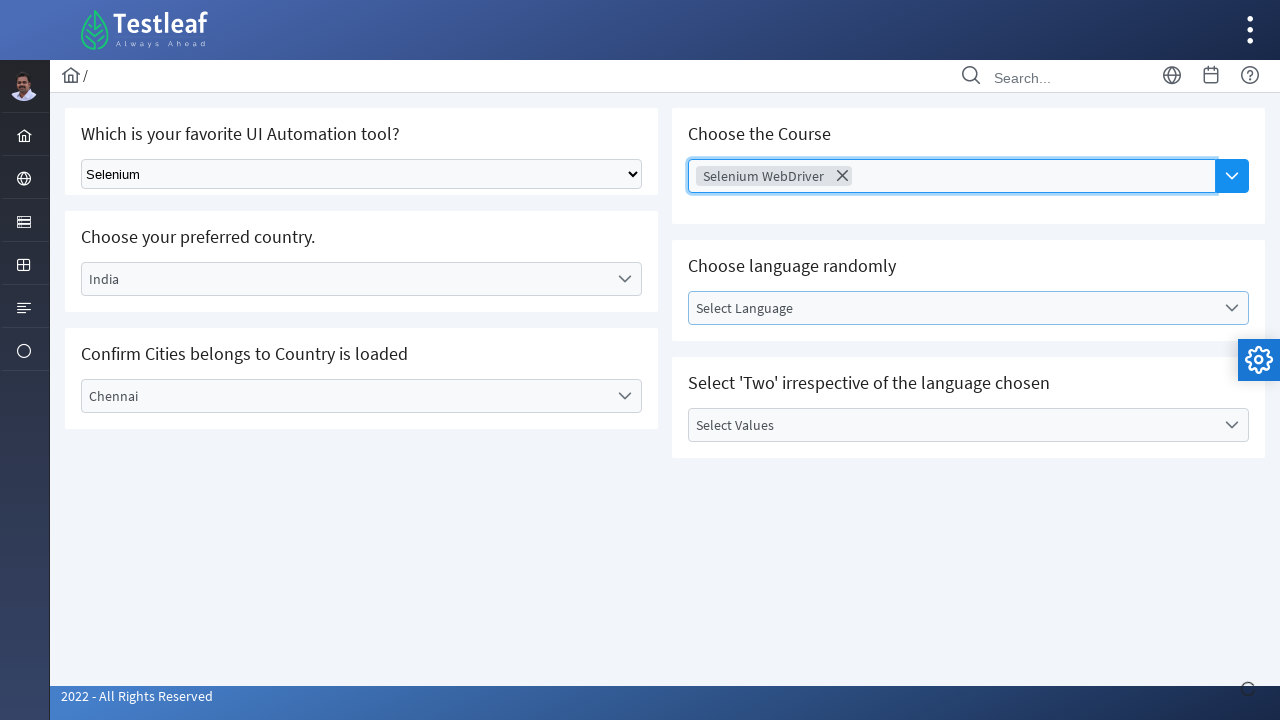

Waited for course options to display
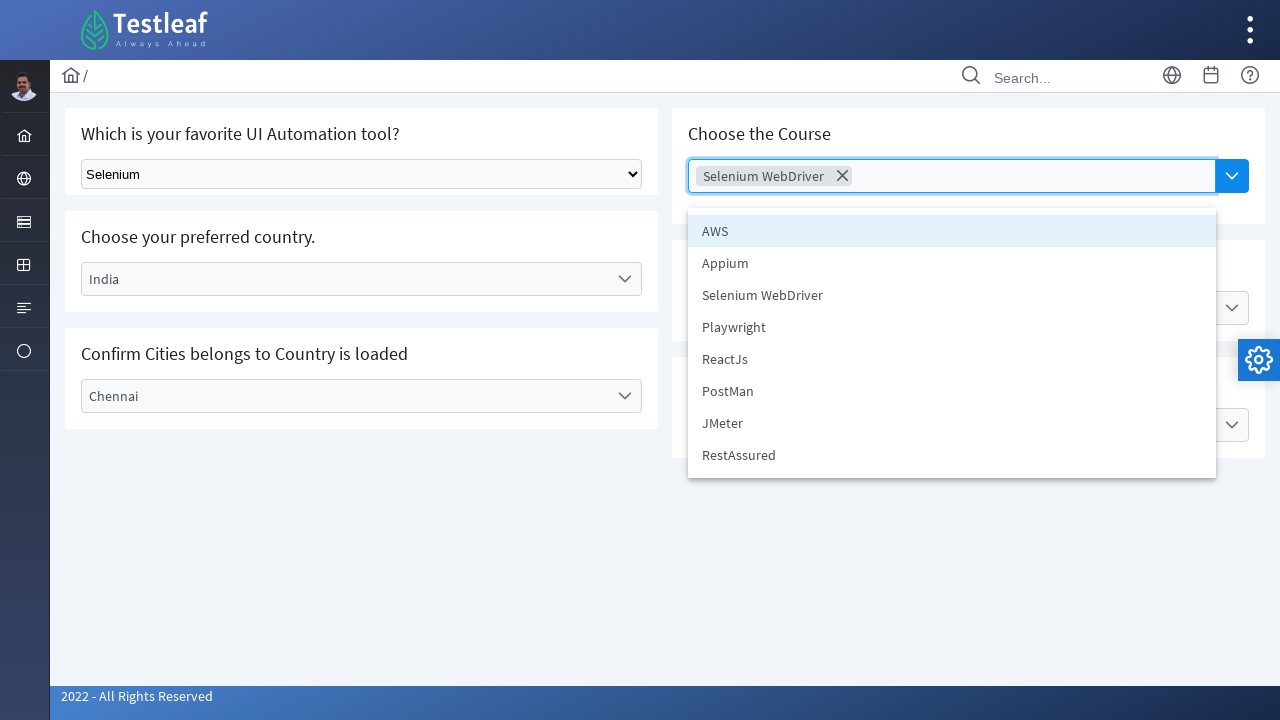

Selected second course (6th item) from autocomplete list at (952, 391) on ul.ui-autocomplete-items.ui-autocomplete-list > li:nth-child(6)
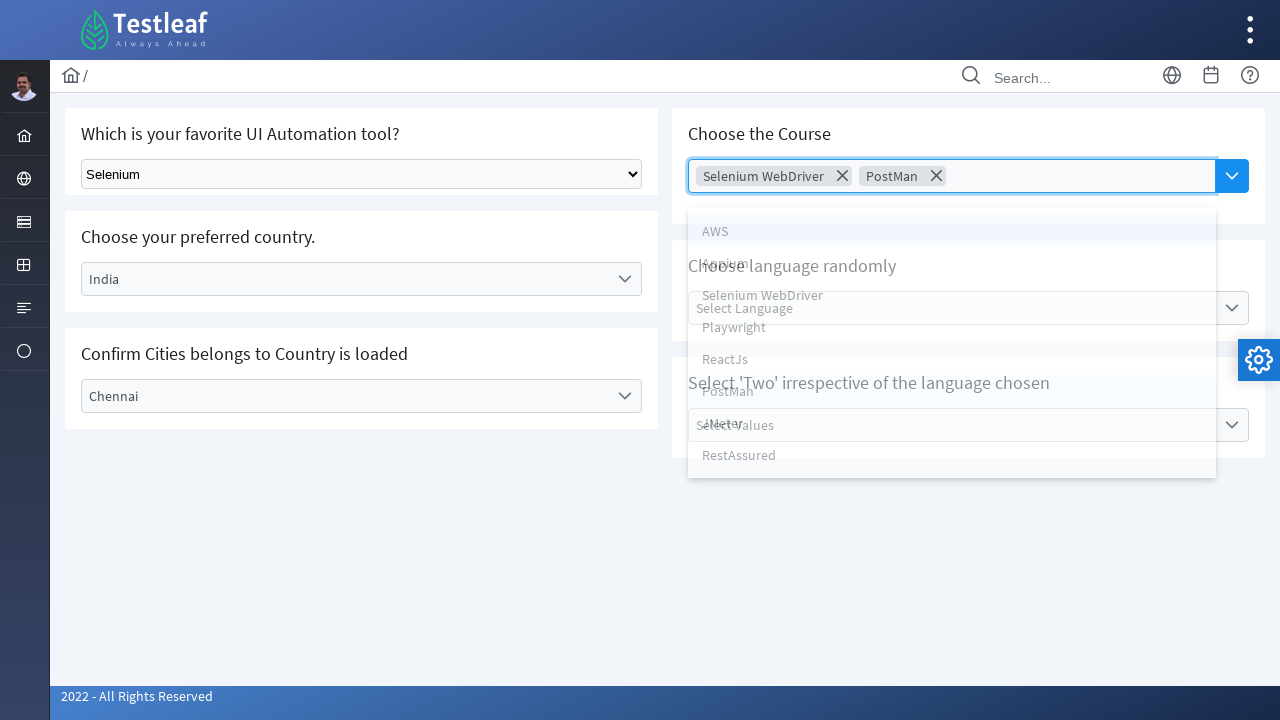

Waited for second course selection to process
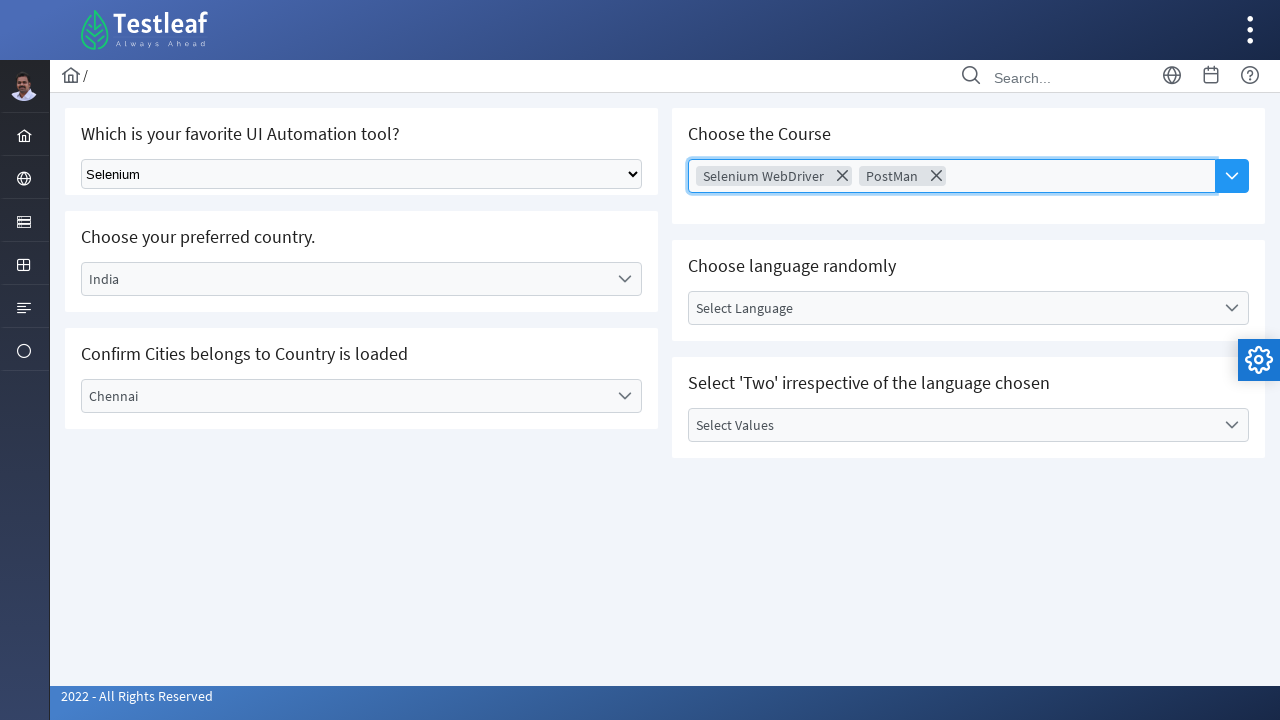

Clicked Show Options button to open course autocomplete for third time at (1232, 176) on button[aria-label='Show Options']
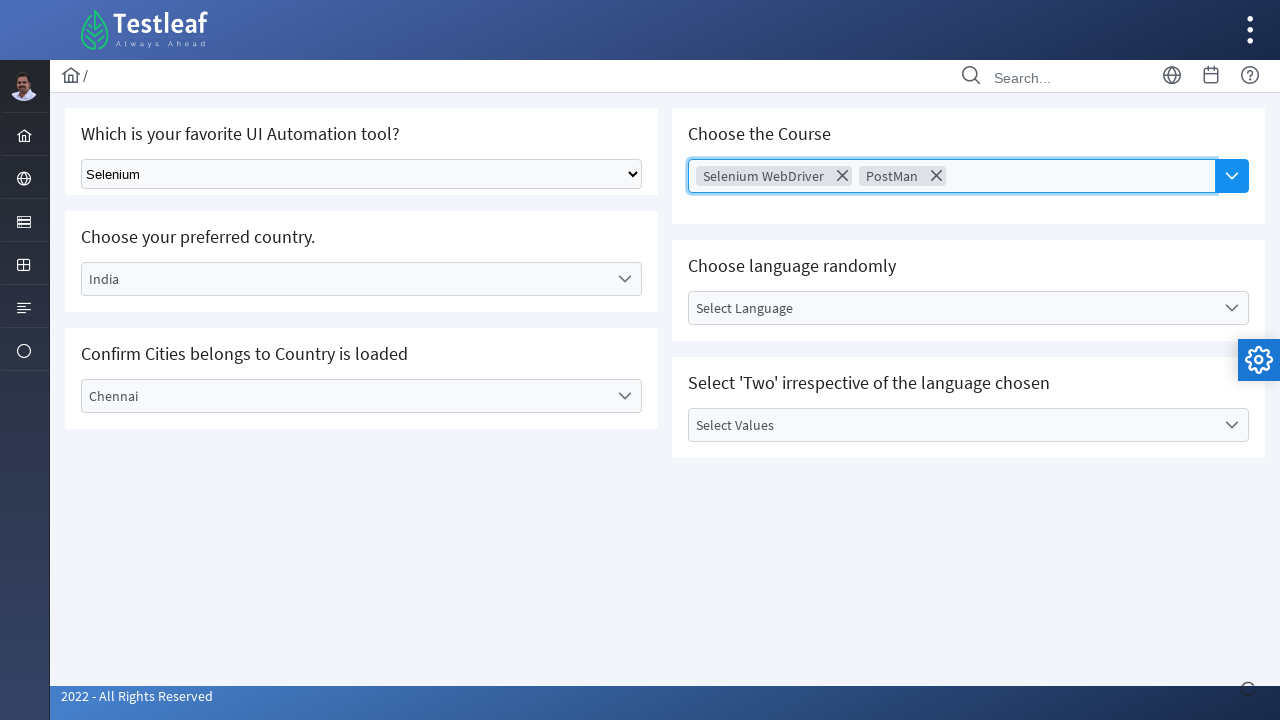

Waited for course options to display
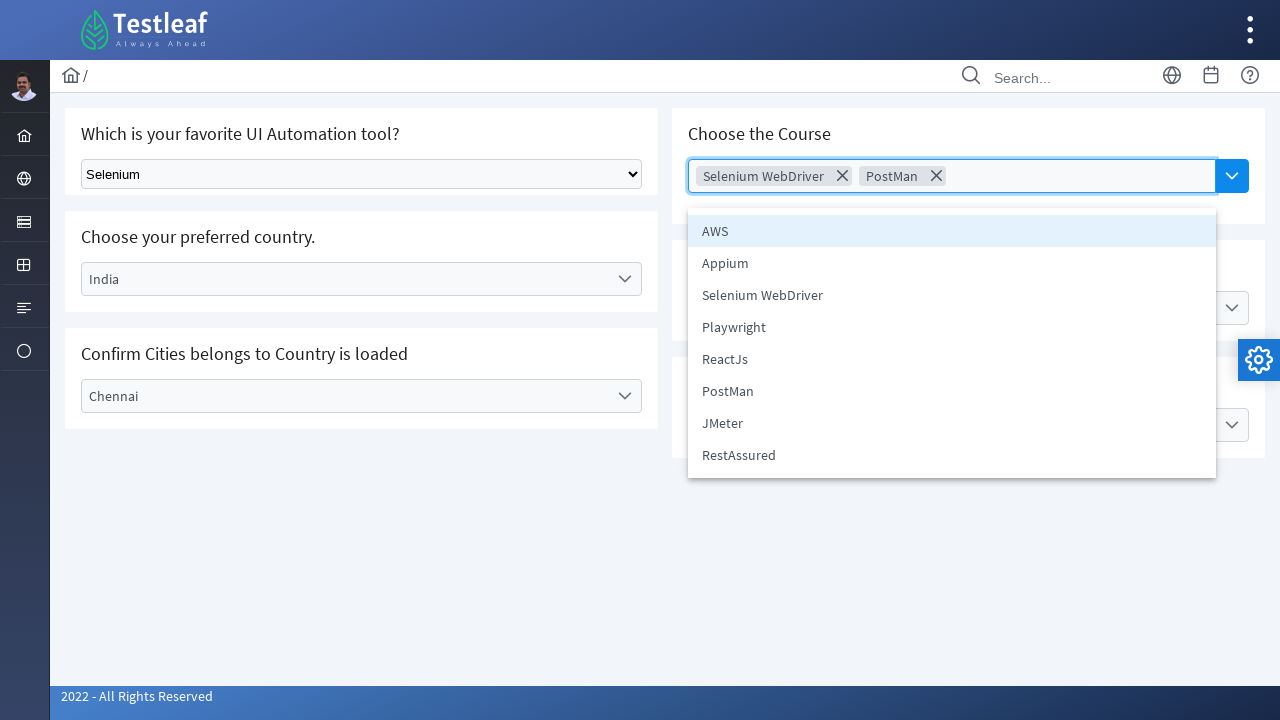

Selected third course (8th item) from autocomplete list at (952, 455) on ul.ui-autocomplete-items.ui-autocomplete-list > li:nth-child(8)
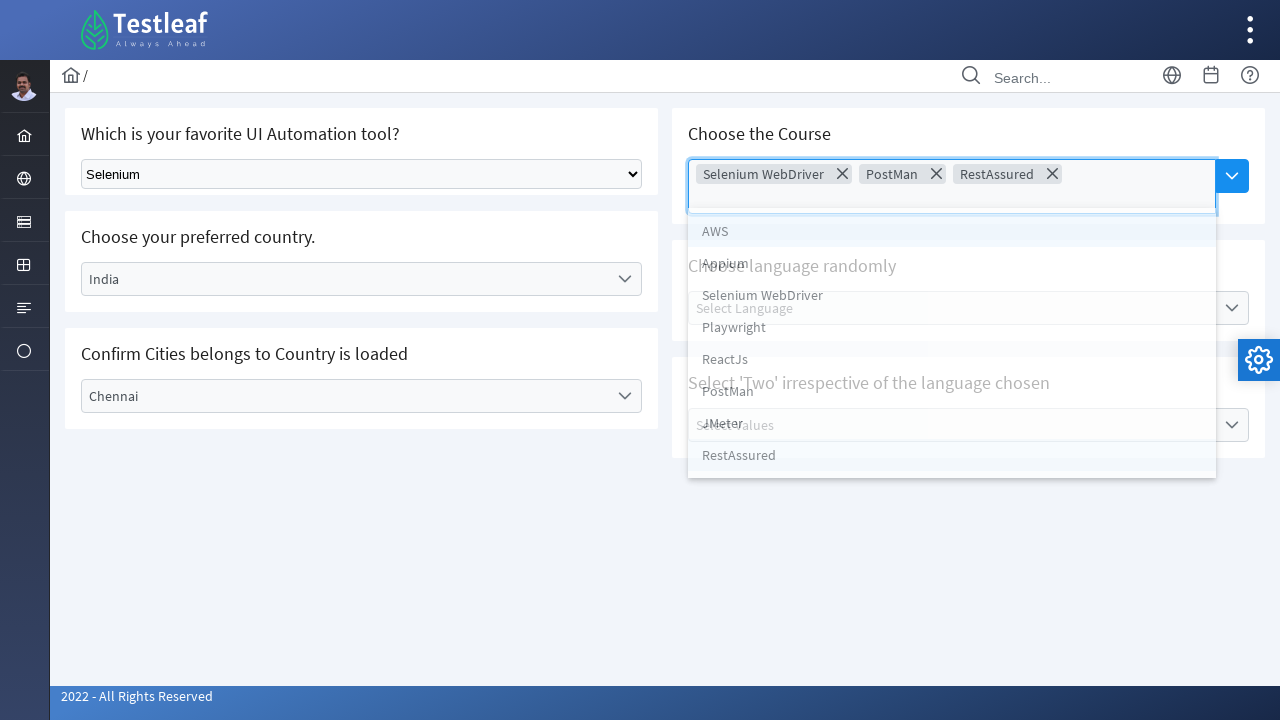

Clicked on Language dropdown label at (952, 308) on label:has-text('Language')
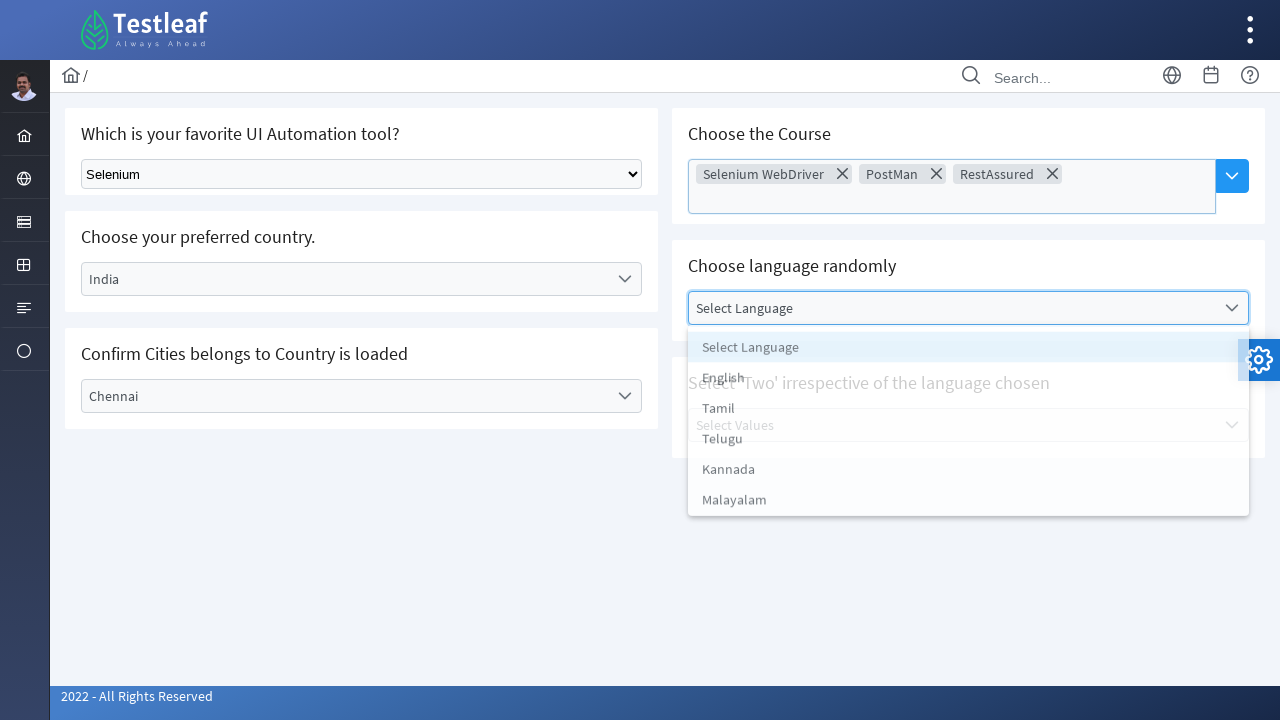

Waited for language dropdown to open
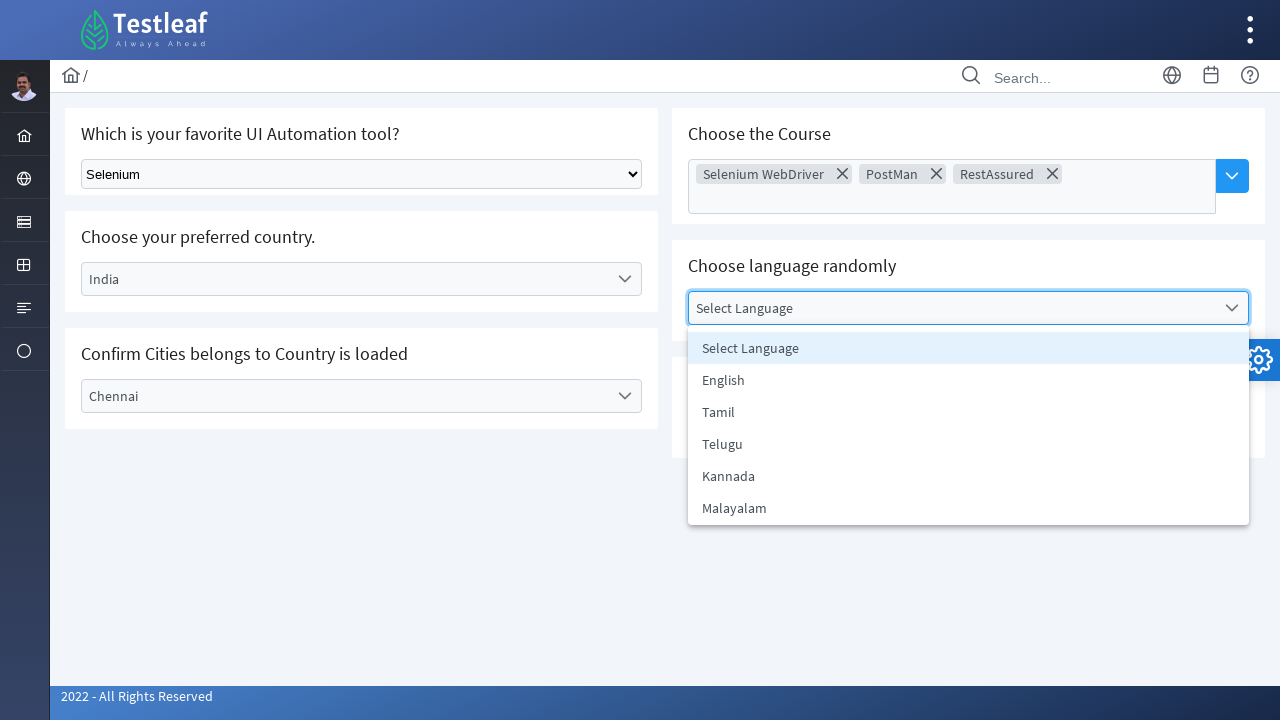

Selected English language from listbox at (968, 380) on ul[role='listbox'] > li:text('English')
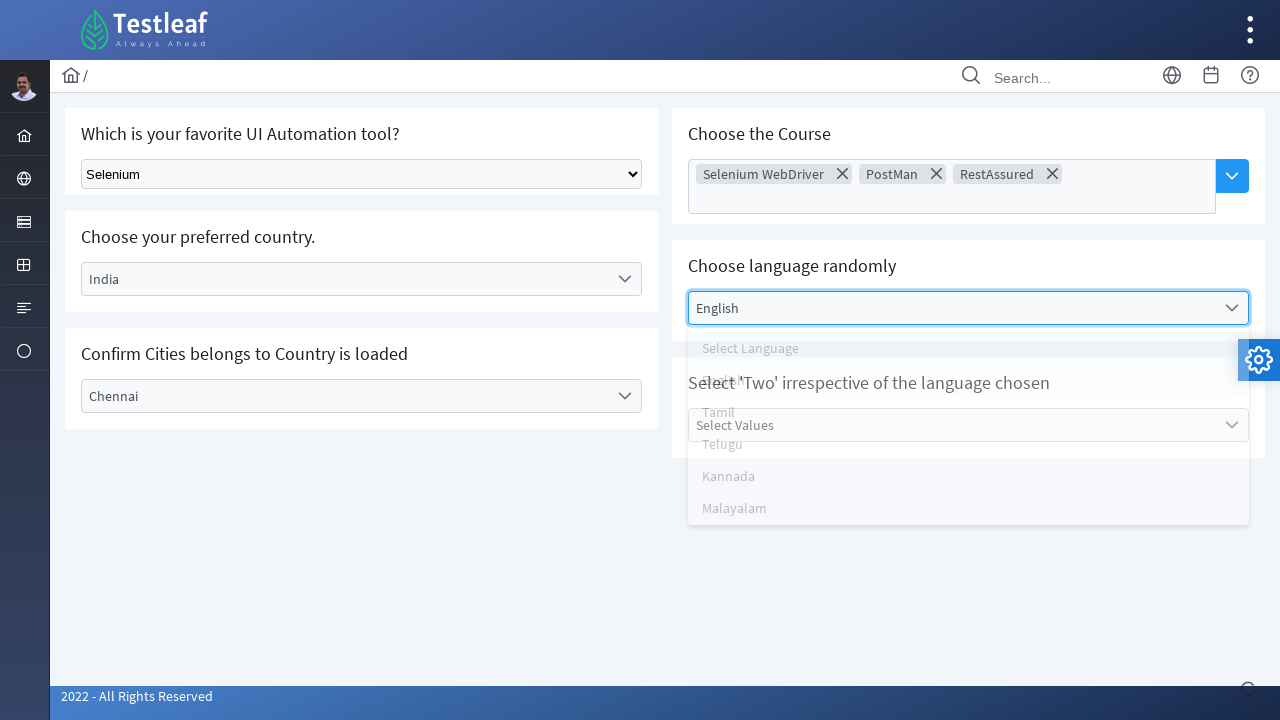

Waited for language selection to process
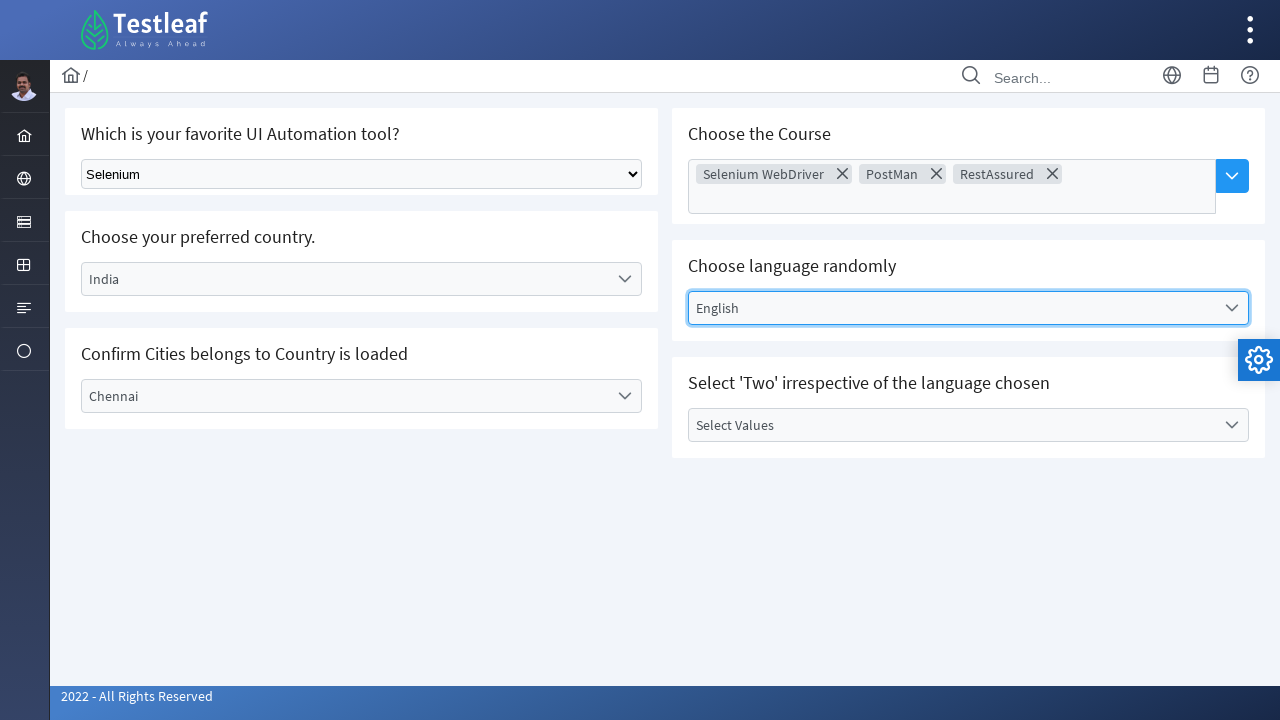

Clicked on Values dropdown label at (952, 425) on label:has-text('Values')
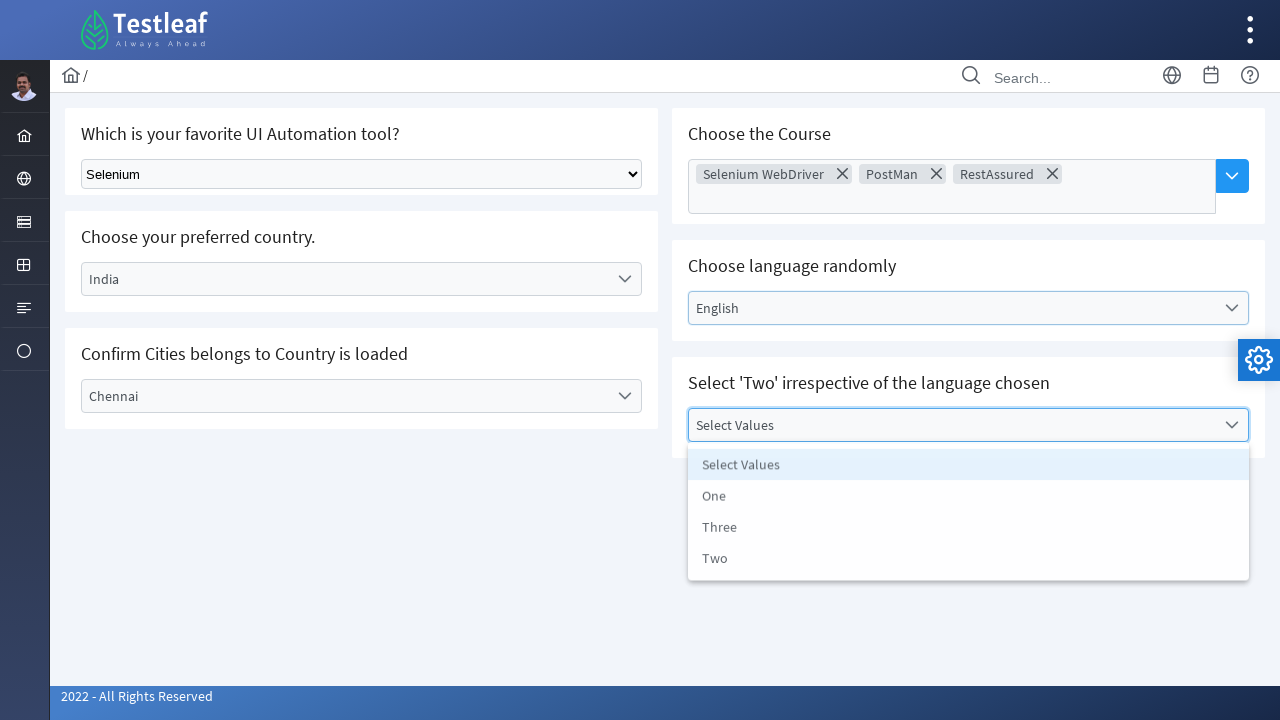

Waited for values dropdown to open
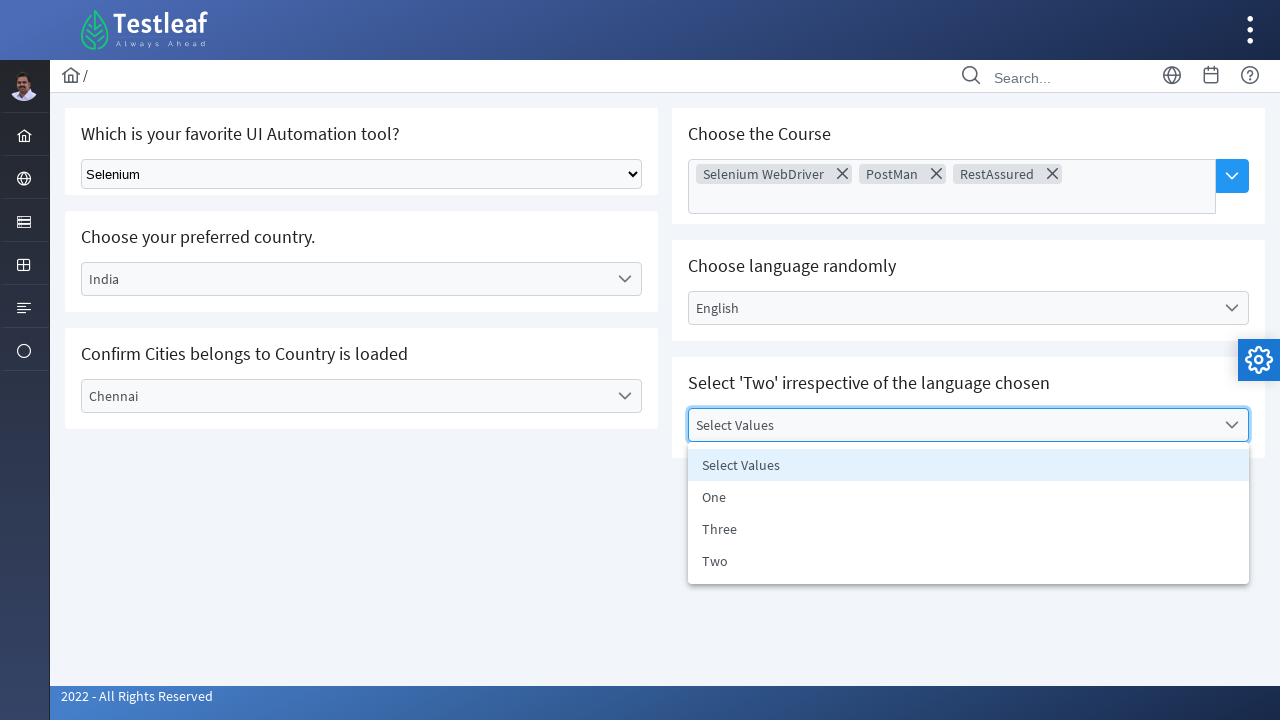

Selected 'Two' value from listbox at (968, 561) on ul[role='listbox'] > li[data-label='Two']
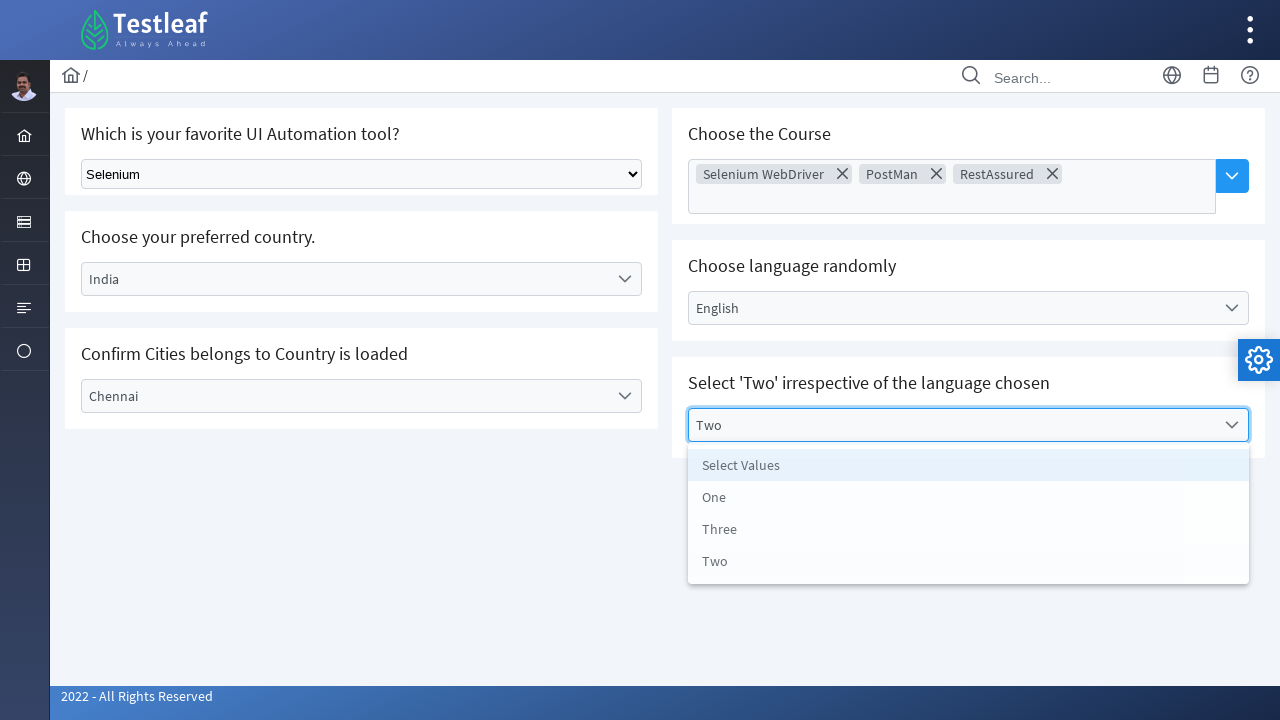

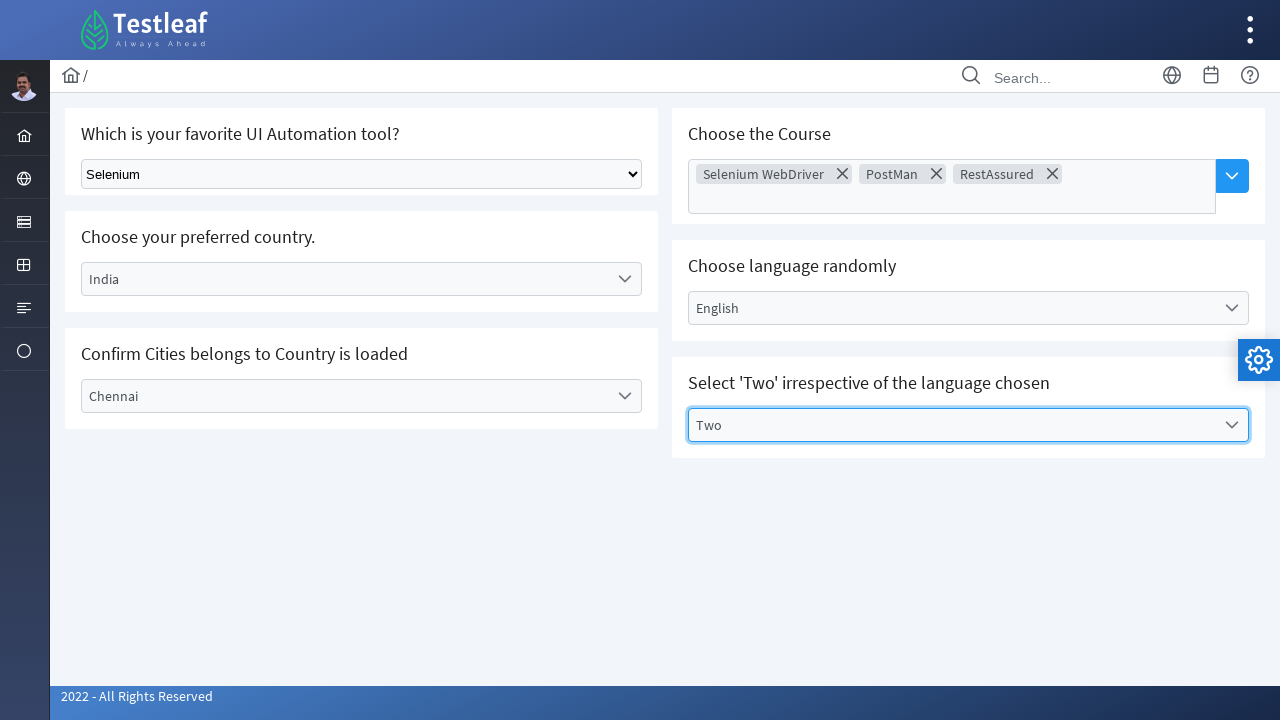